Tests keyboard navigation accessibility by setting mobile viewport and using Tab key to verify focus moves to interactive elements.

Starting URL: https://dr-elsagher.com

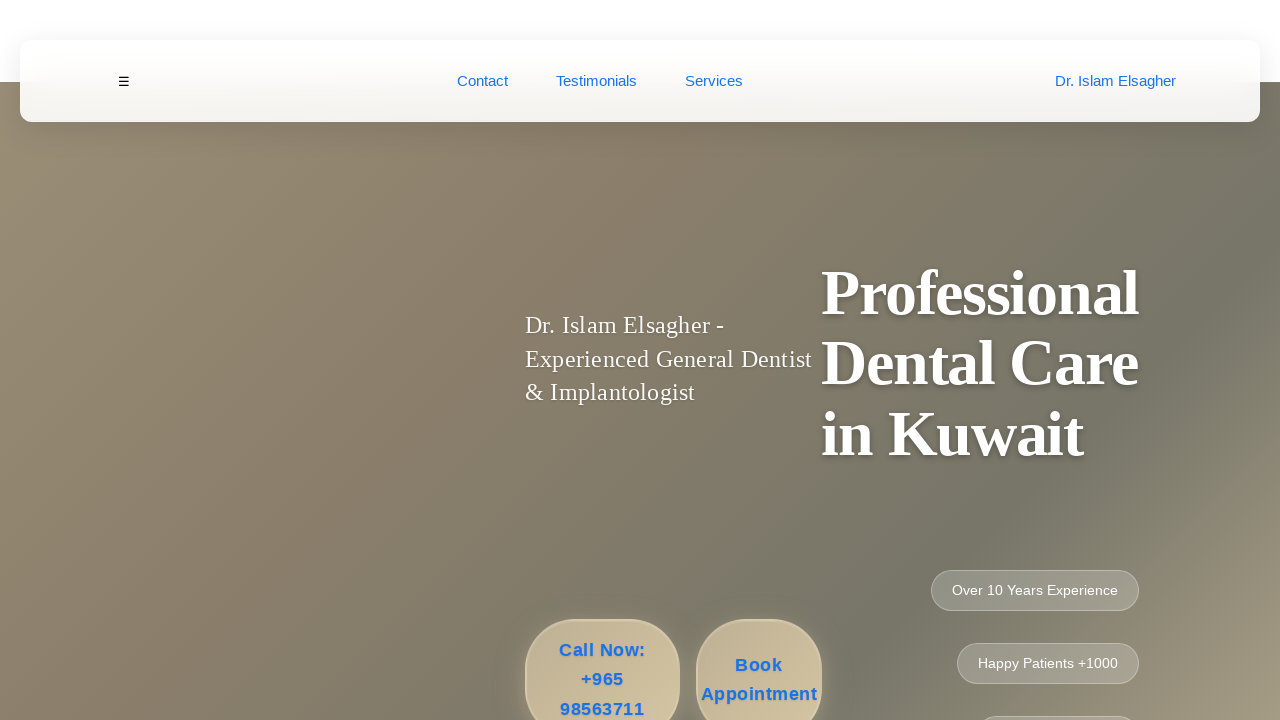

Set mobile viewport to 375x667
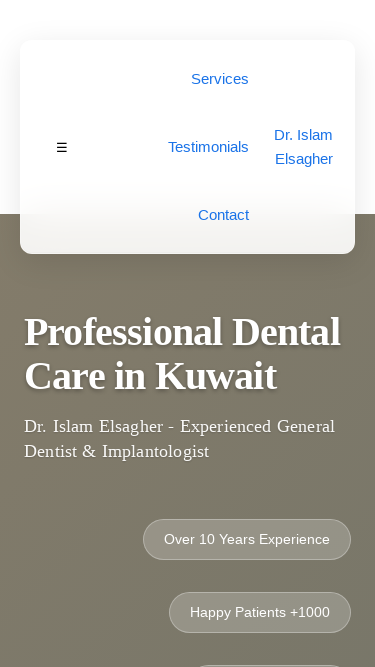

Waited for page to reach network idle state
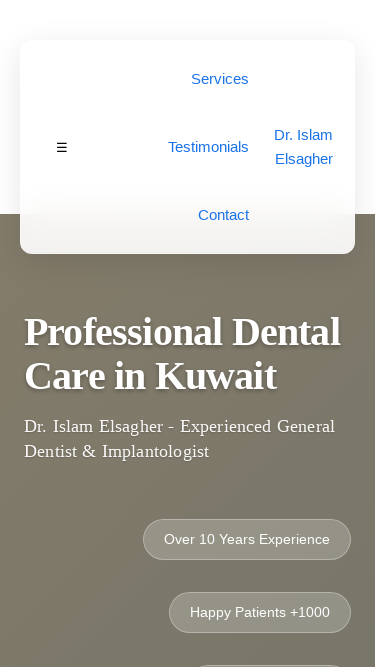

Pressed Tab key to test keyboard navigation
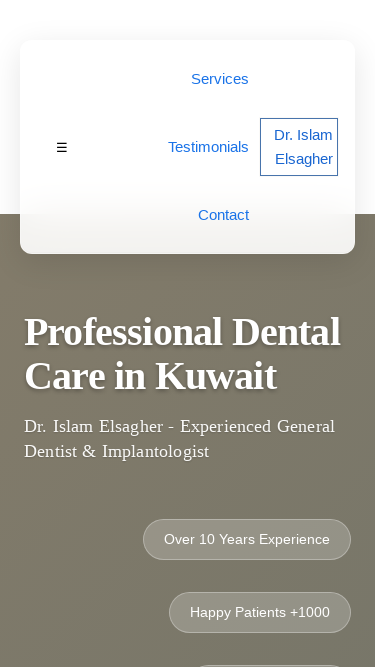

Evaluated focused element tag name: A
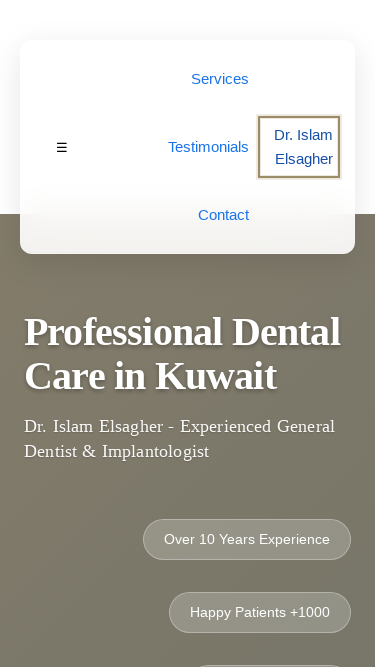

Verified focus is on interactive element (tag: A)
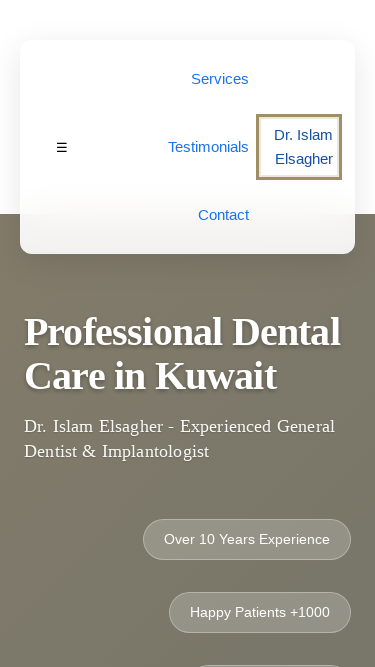

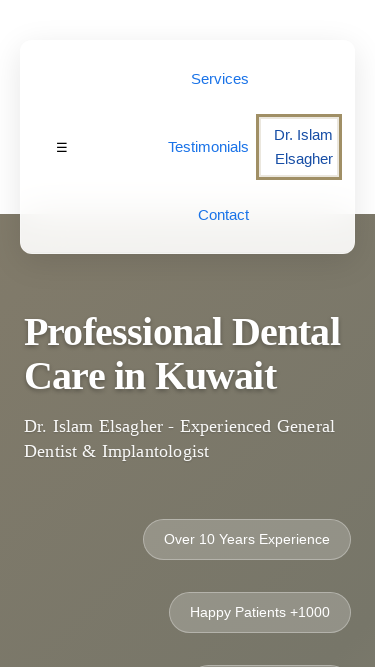